Tests registration form validation by attempting to sign up with an already registered email address and verifying the error message

Starting URL: http://automationexercise.com

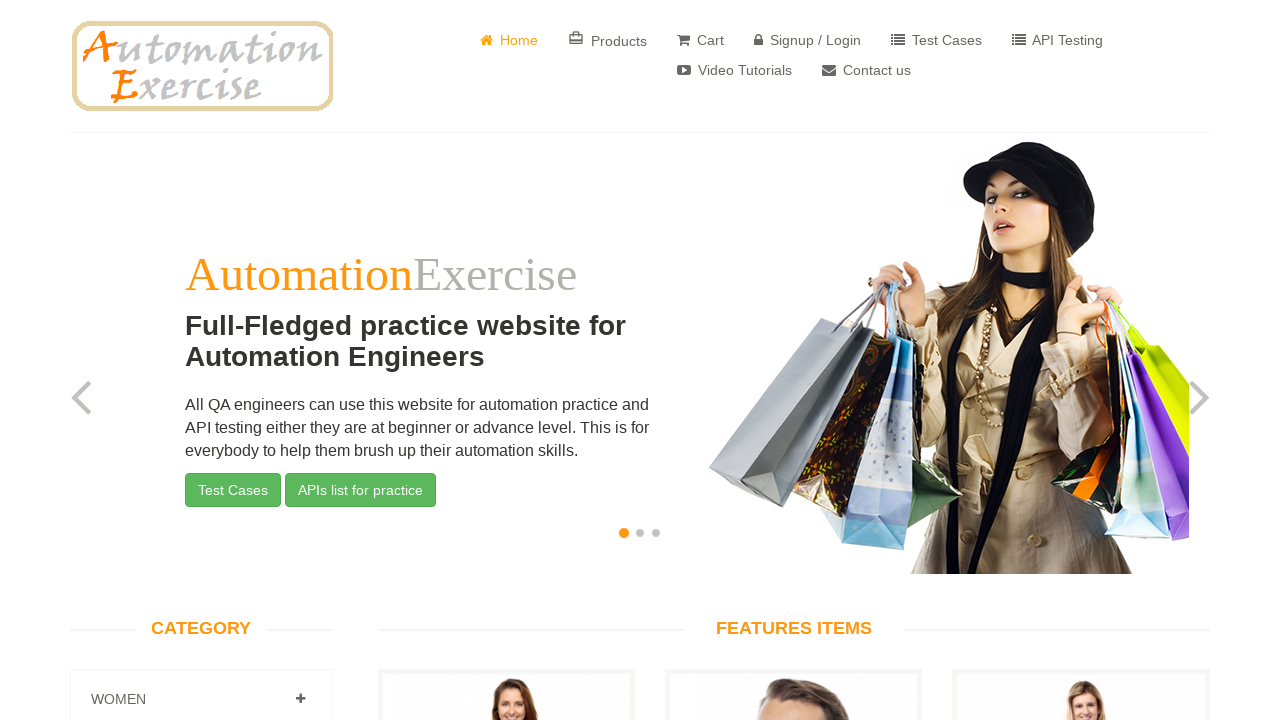

Home page navigation bar verified
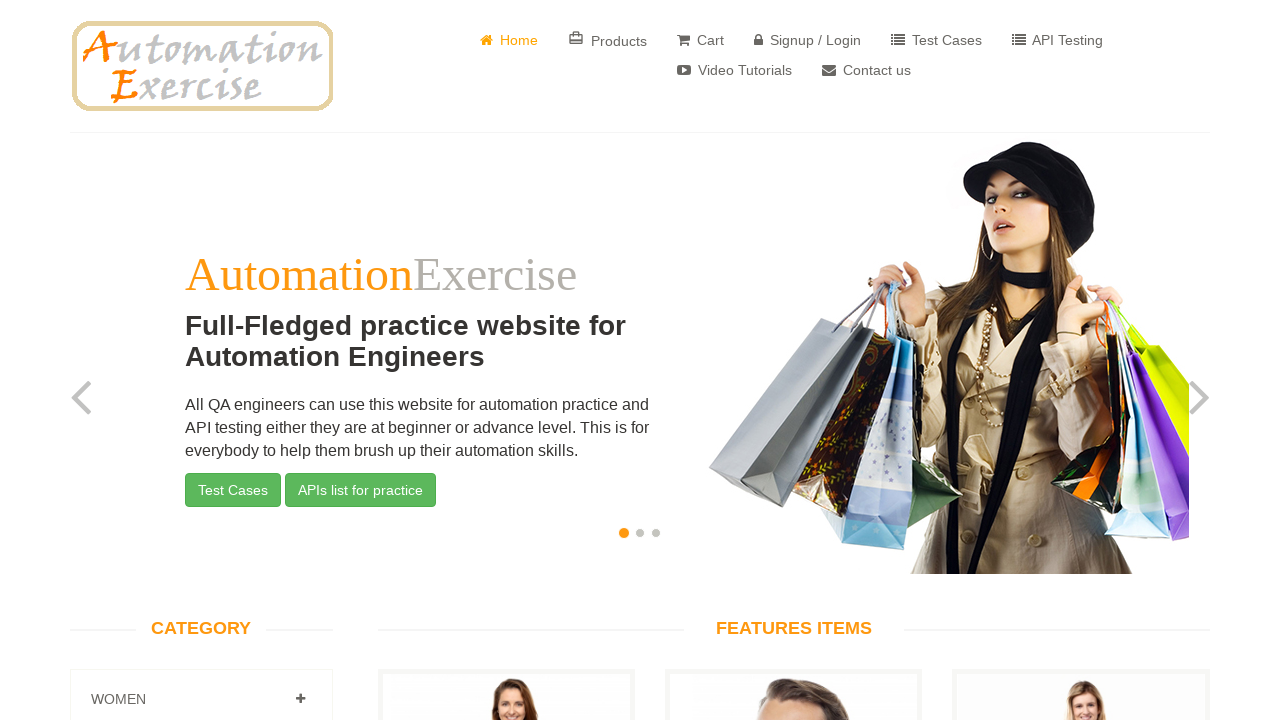

Clicked on Signup / Login button at (808, 40) on text=Signup / Login
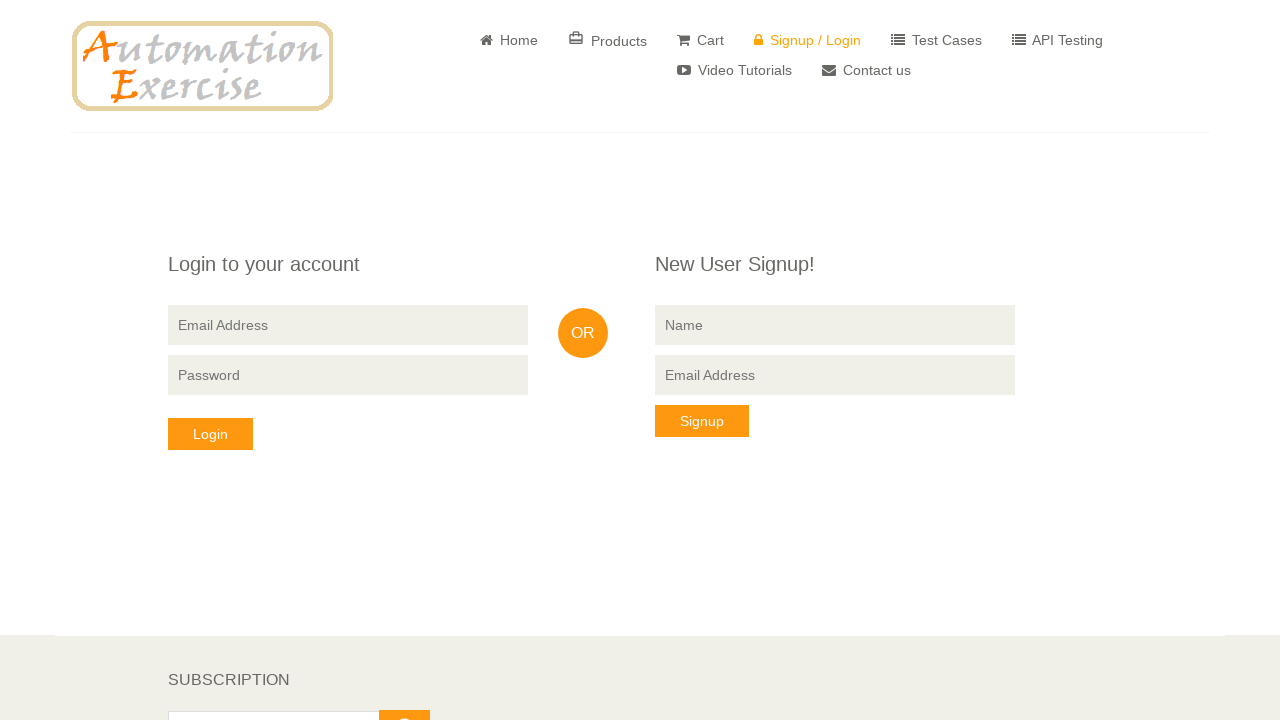

New User Signup form loaded
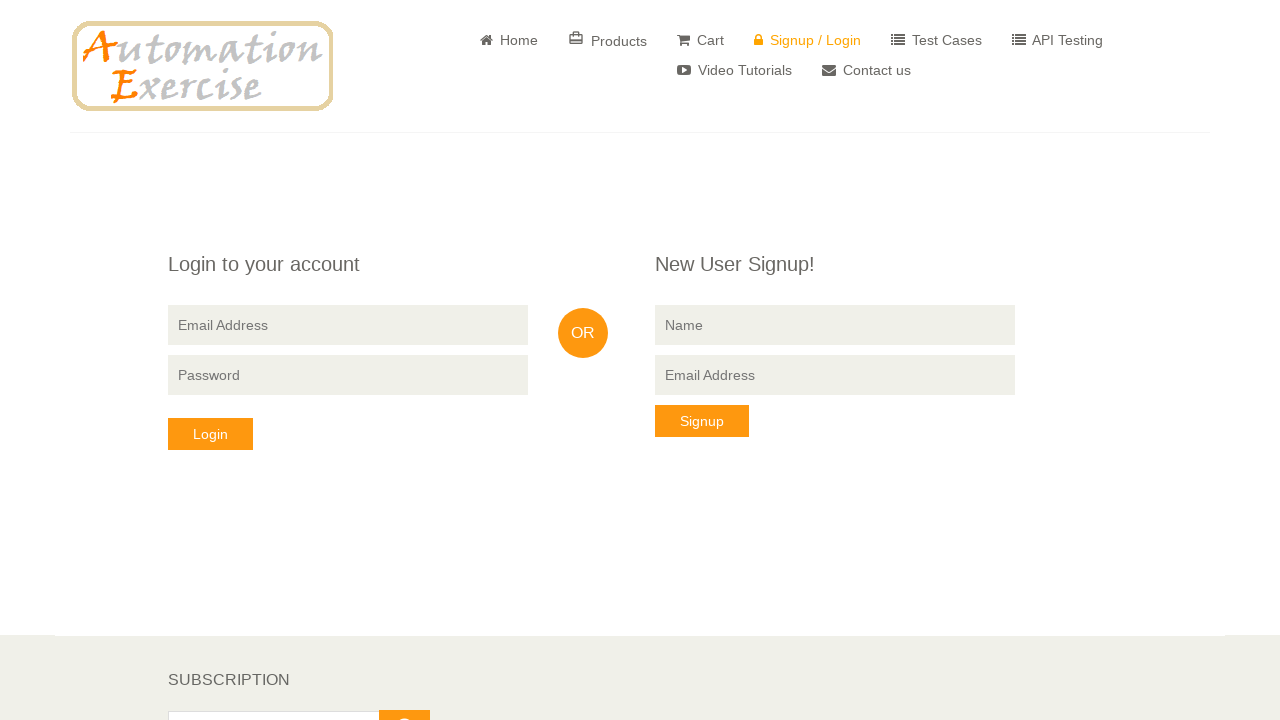

Entered name 'testuser543' in signup form on //input[@name='name']
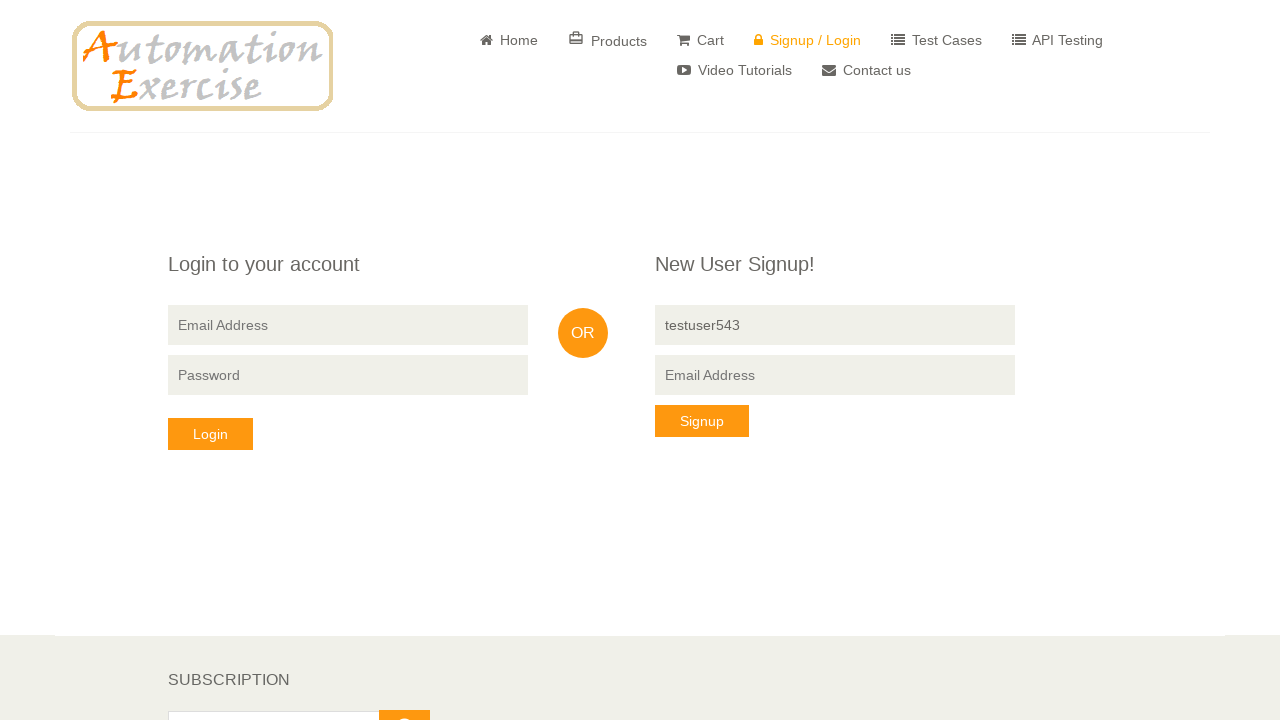

Entered email 'testuser543@example.com' in signup form on //input[@data-qa='signup-email']
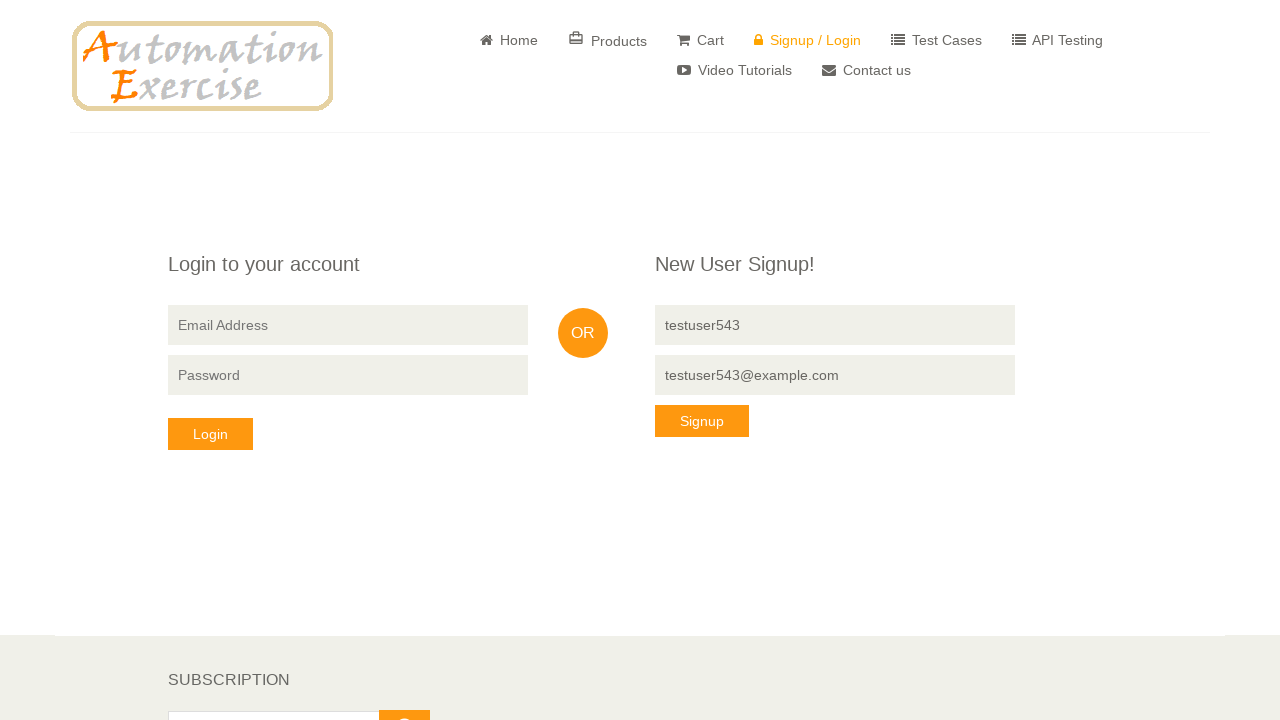

Clicked Signup button to submit registration at (702, 421) on xpath=//button[@data-qa='signup-button']
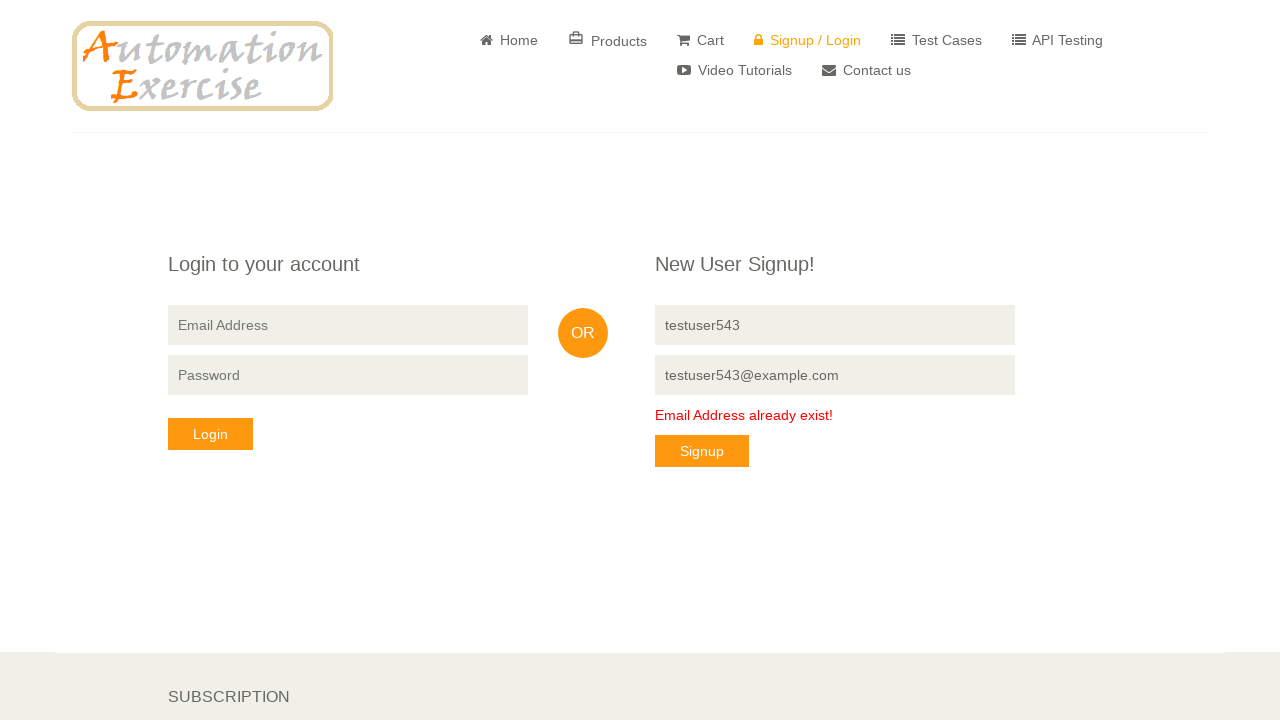

Error message 'Email Address already exist!' displayed confirming existing email validation
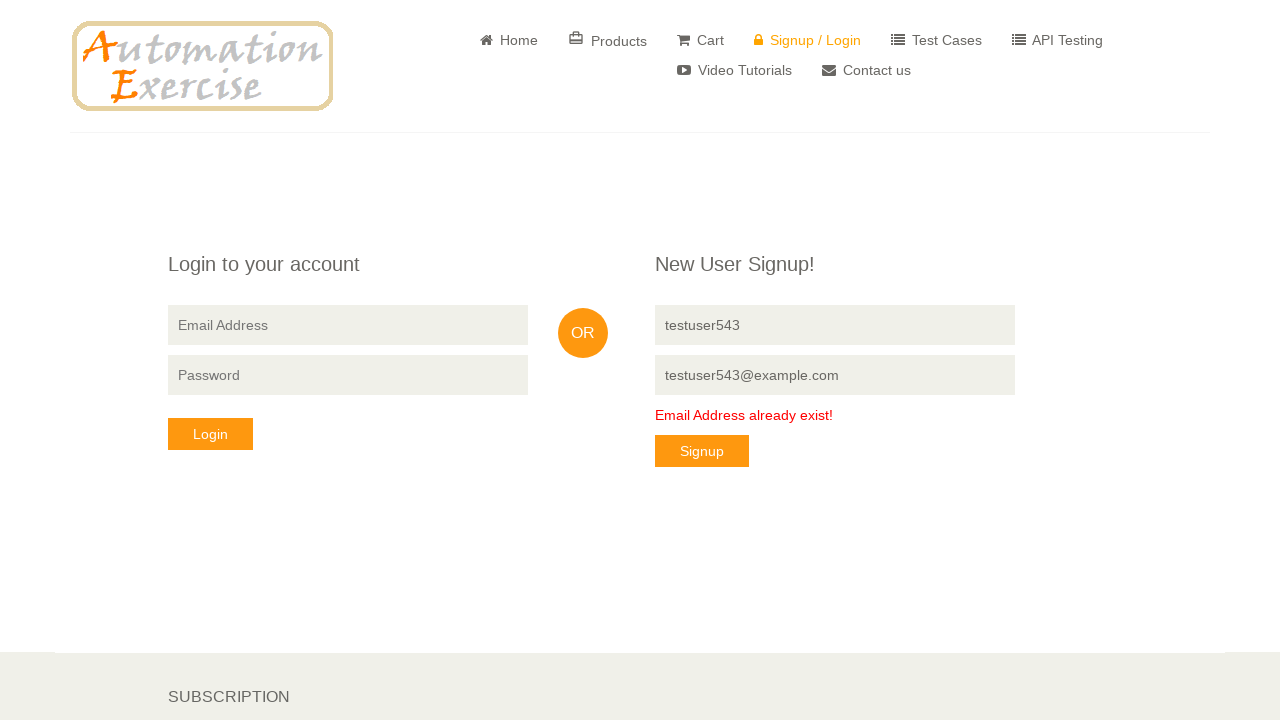

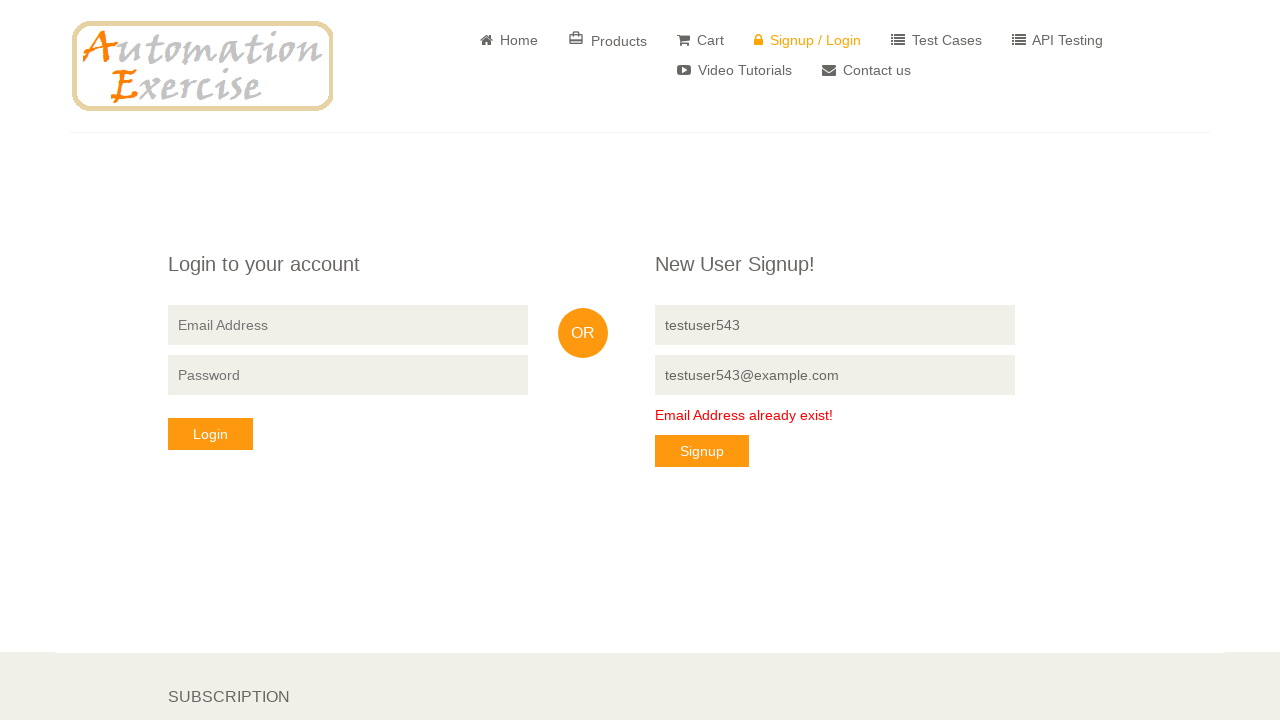